Tests interaction with W3Schools JavaScript prompt tryit page by switching to the result iframe and clicking the "Try it" button to trigger a JavaScript prompt dialog.

Starting URL: https://www.w3schools.com/jsref/tryit.asp?filename=tryjsref_prompt

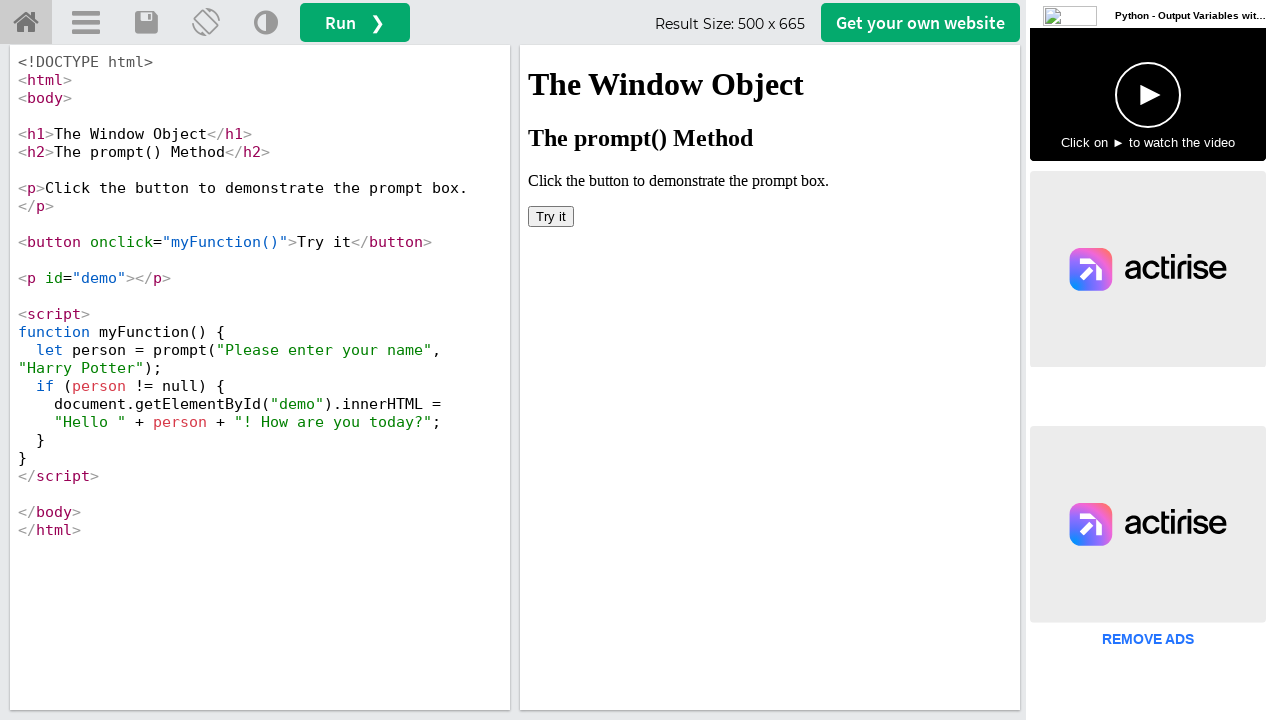

Located the result iframe with id 'iframeResult'
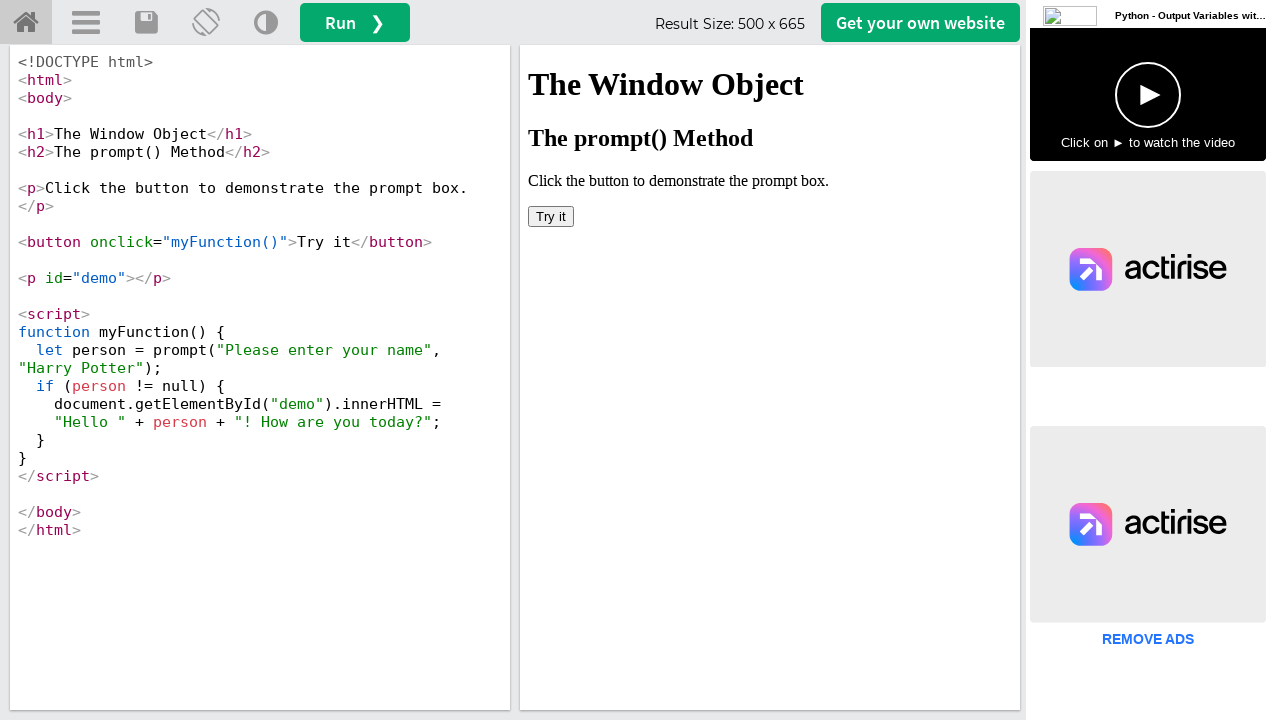

Clicked the 'Try it' button inside the iframe to trigger the JavaScript prompt dialog at (551, 216) on #iframeResult >> internal:control=enter-frame >> xpath=//button[text()='Try it']
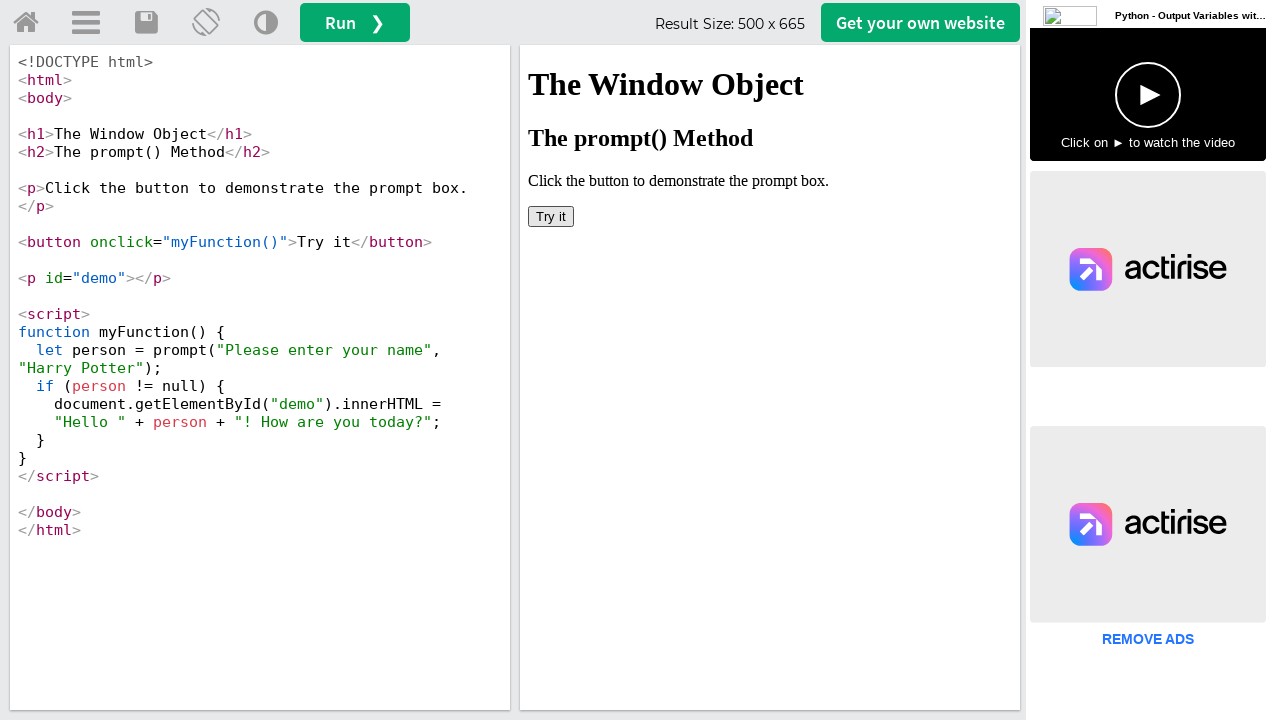

Waited 2 seconds for the prompt dialog to appear
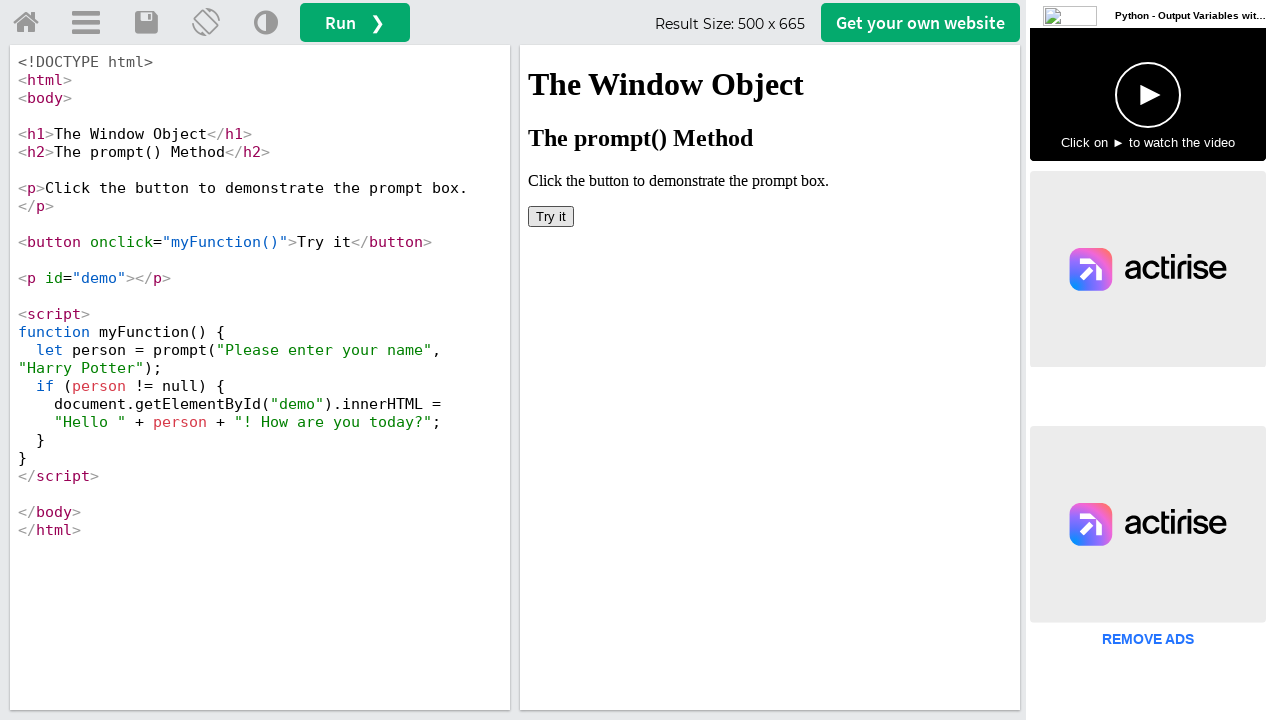

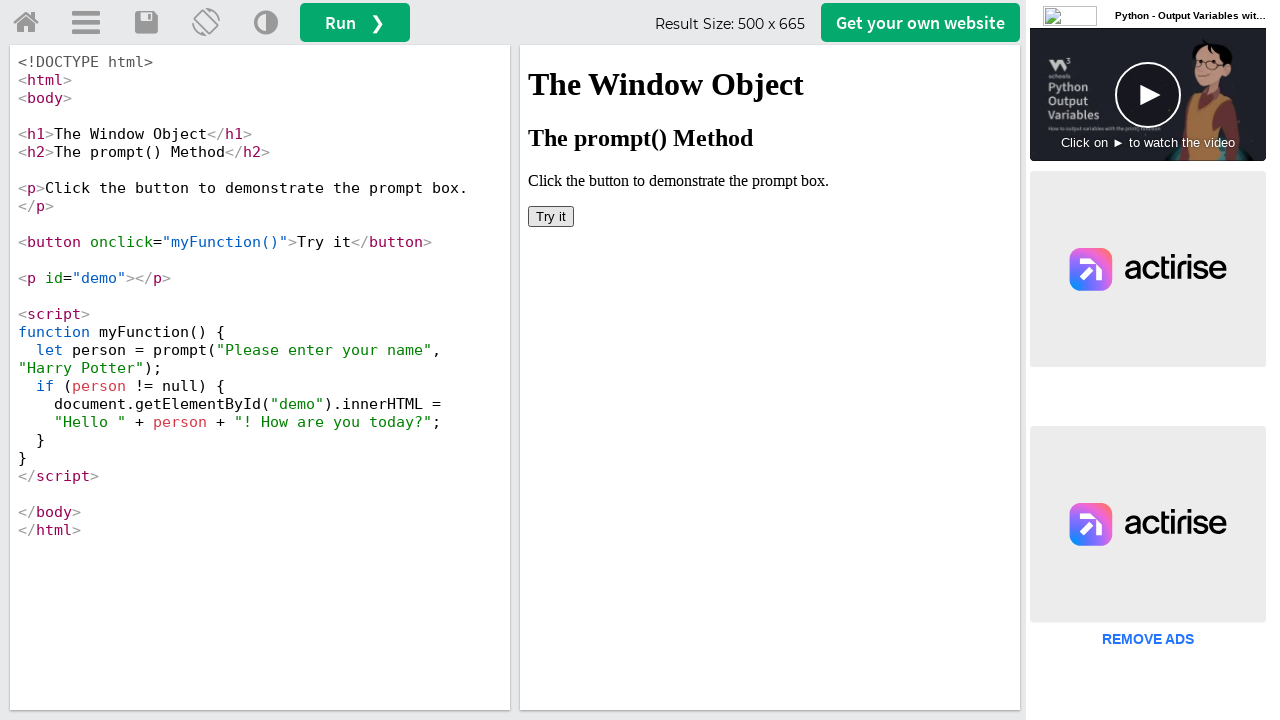